Tests a JavaScript prompt dialog by clicking a button, entering text in the prompt, and verifying the entered text is displayed

Starting URL: https://letcode.in/test

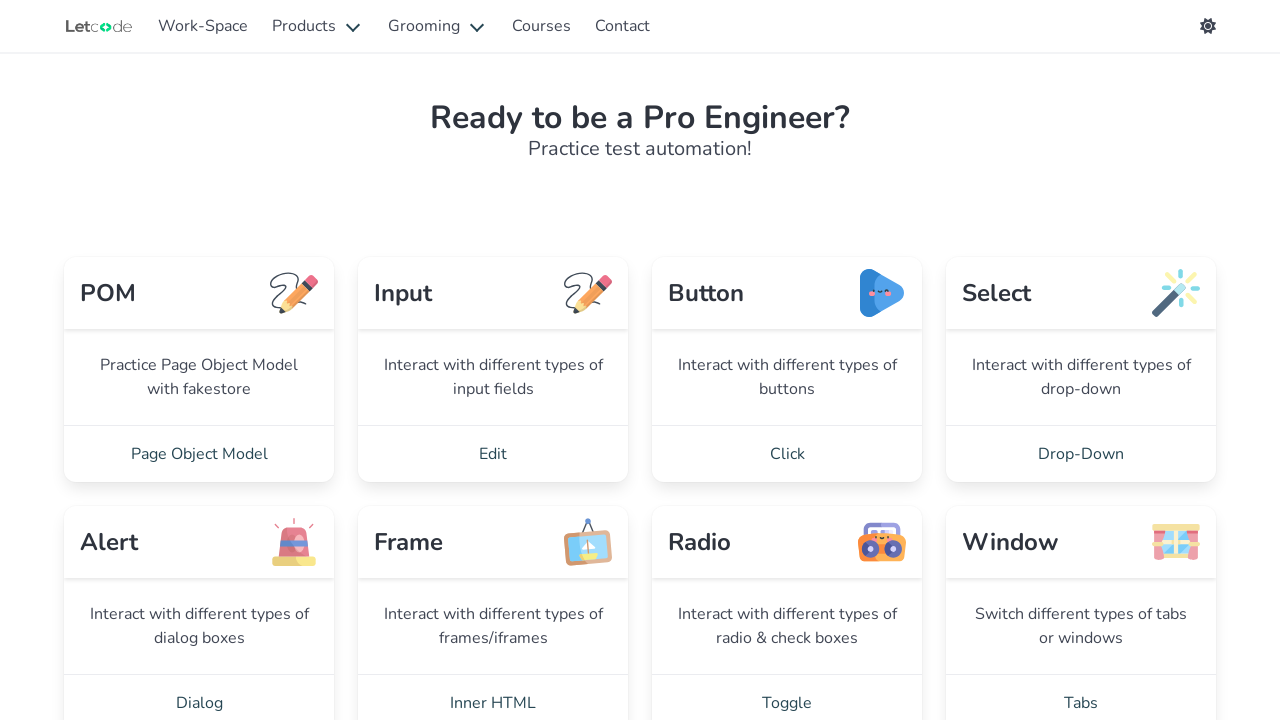

Clicked Dialog link to navigate to alert page at (199, 692) on xpath=//a[@href='/alert']
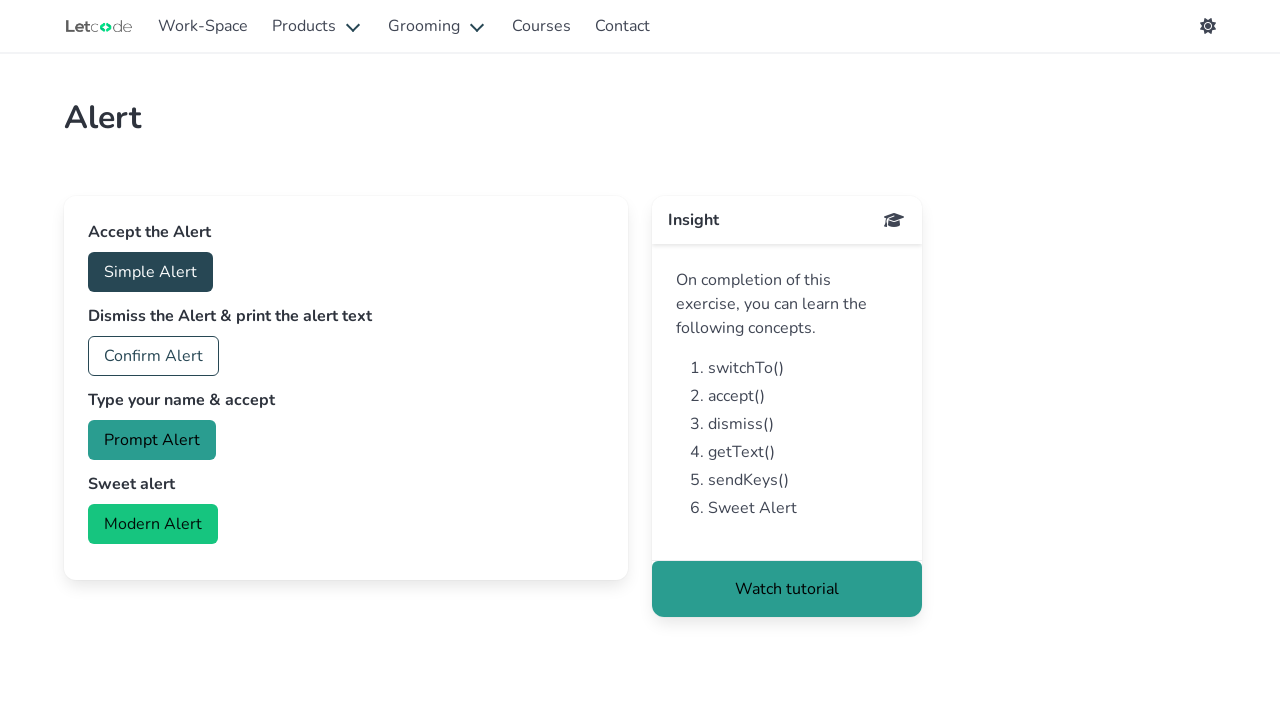

Alert page loaded successfully
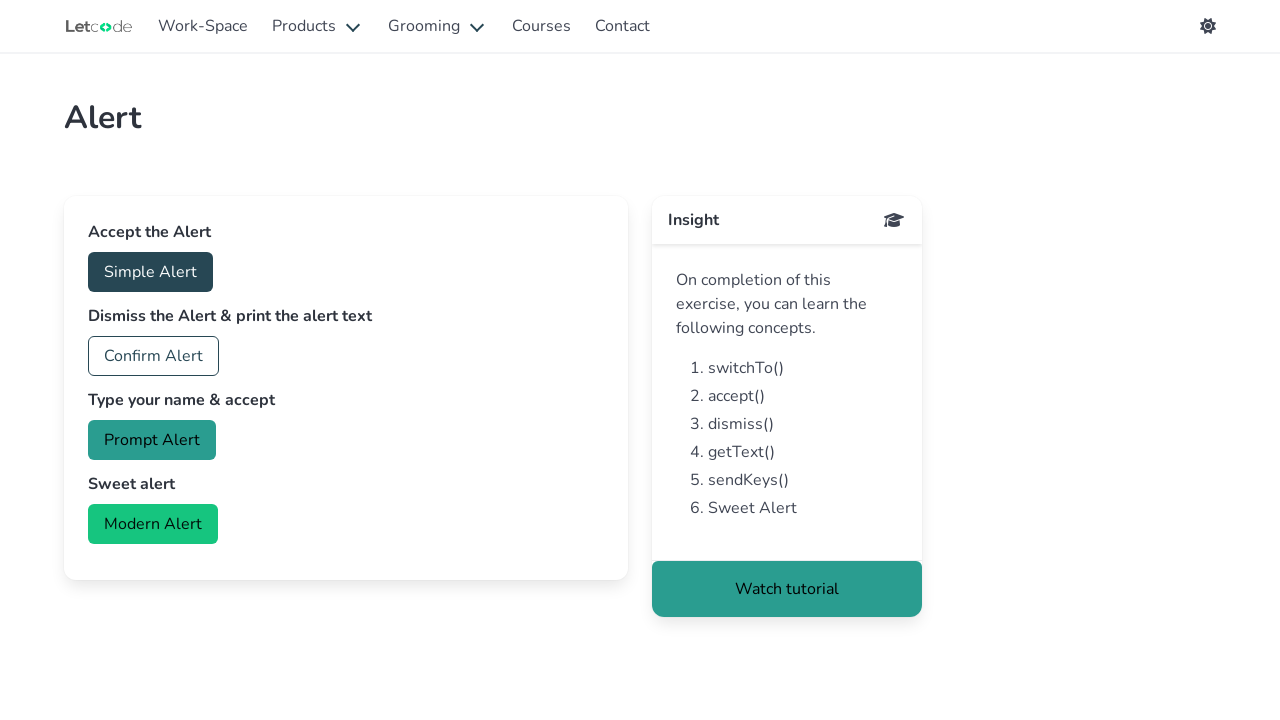

Set up dialog handler to accept prompt with text 'shama'
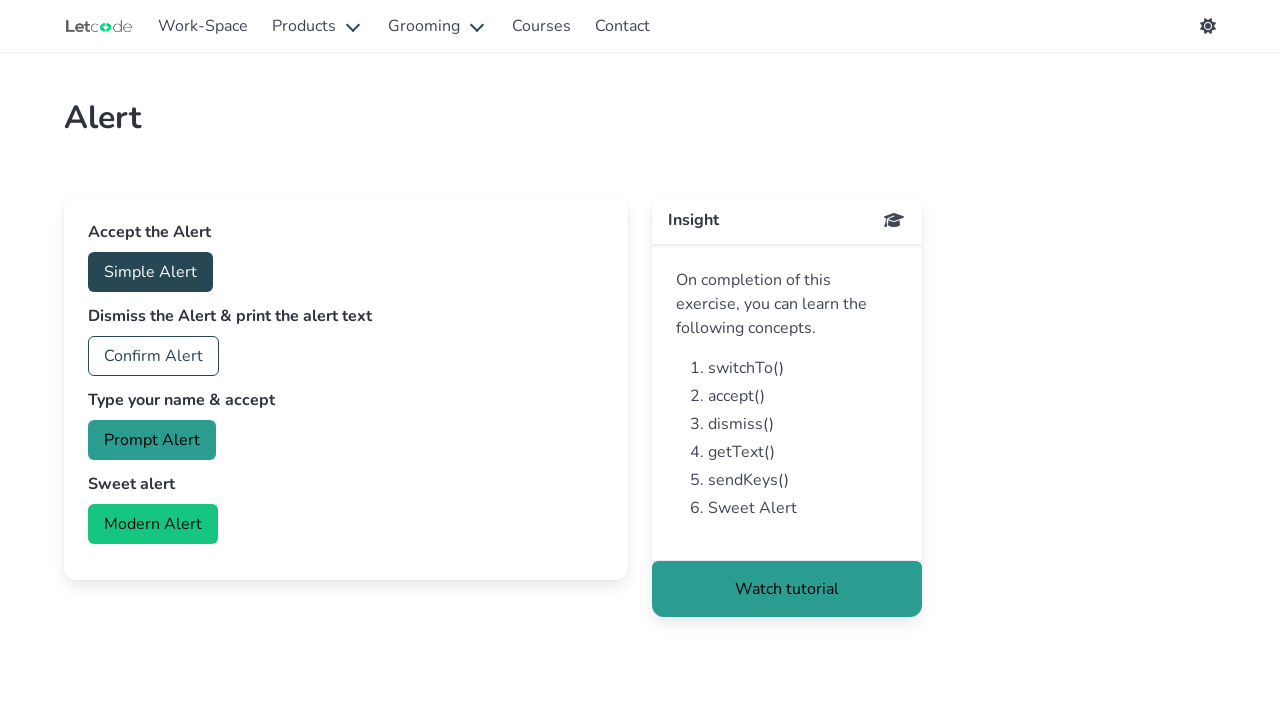

Clicked Prompt Alert button to trigger JavaScript prompt dialog at (152, 440) on internal:role=button[name="Prompt Alert"i]
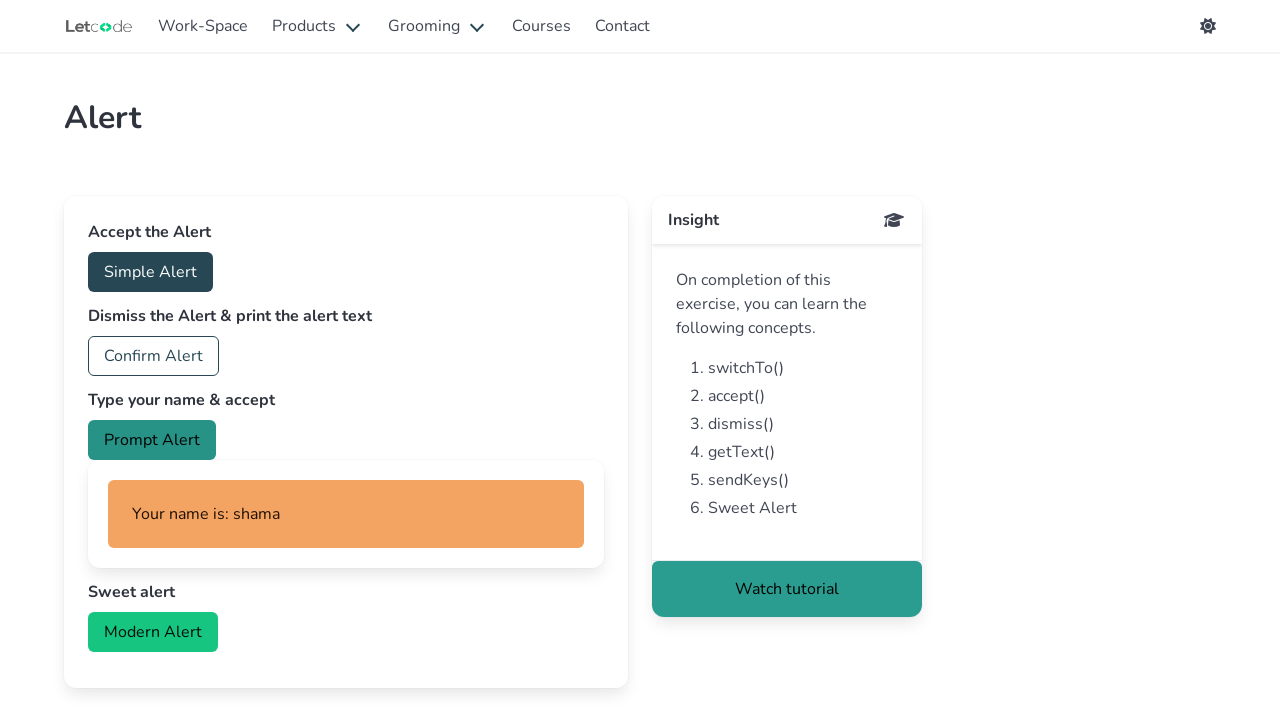

Entered text 'shama' in prompt dialog and verified it was displayed
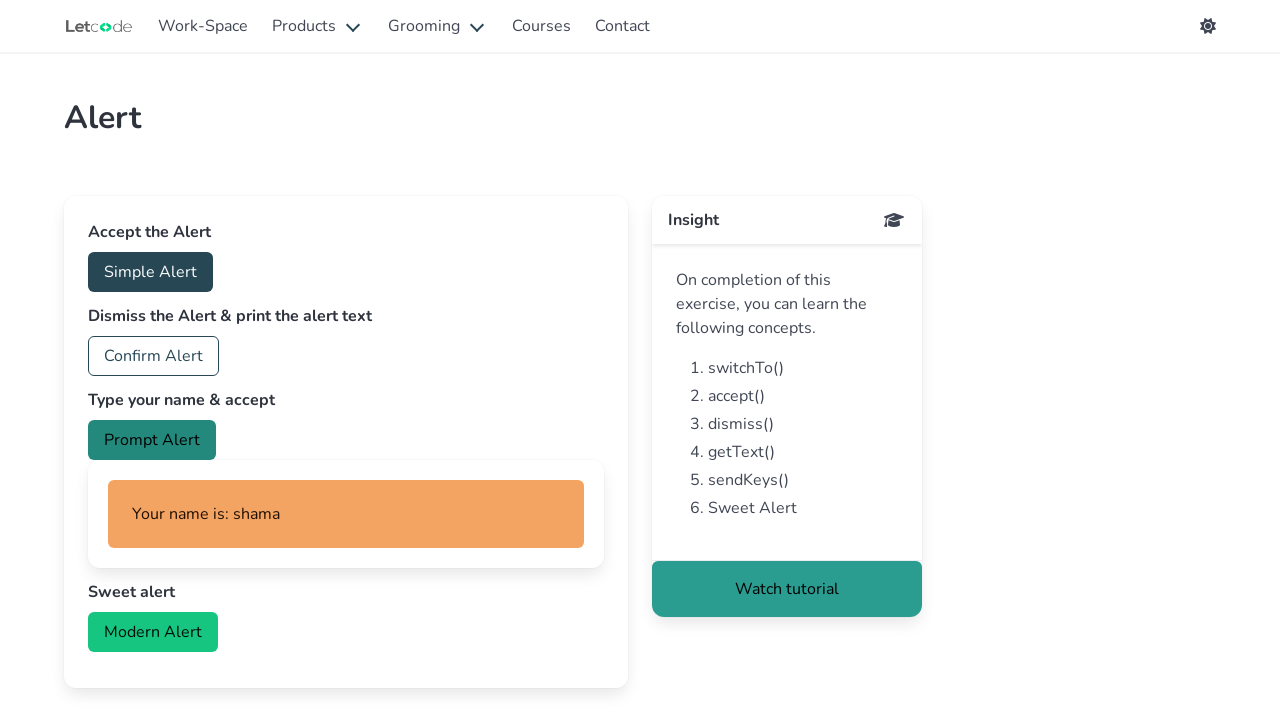

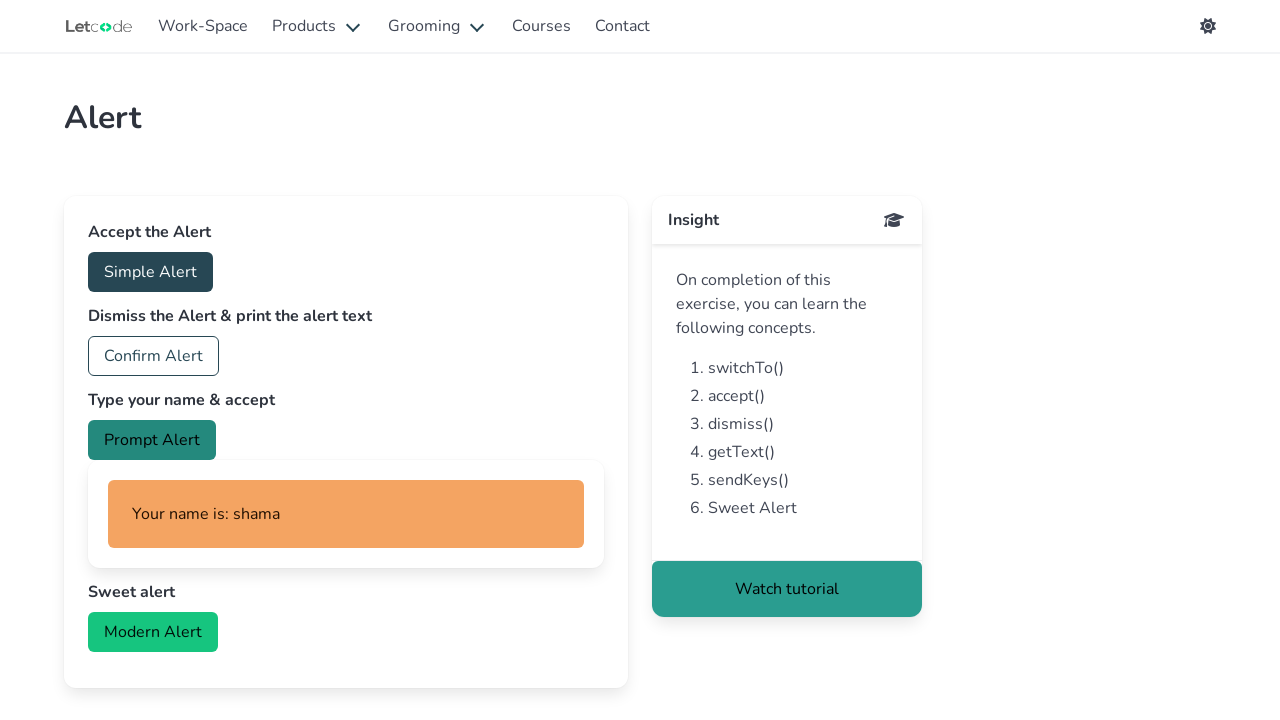